Tests hover interaction on the W3Schools website by navigating to the DSA intro page and hovering over the tutorials navigation button

Starting URL: https://www.w3schools.com/dsa/dsa_intro.php

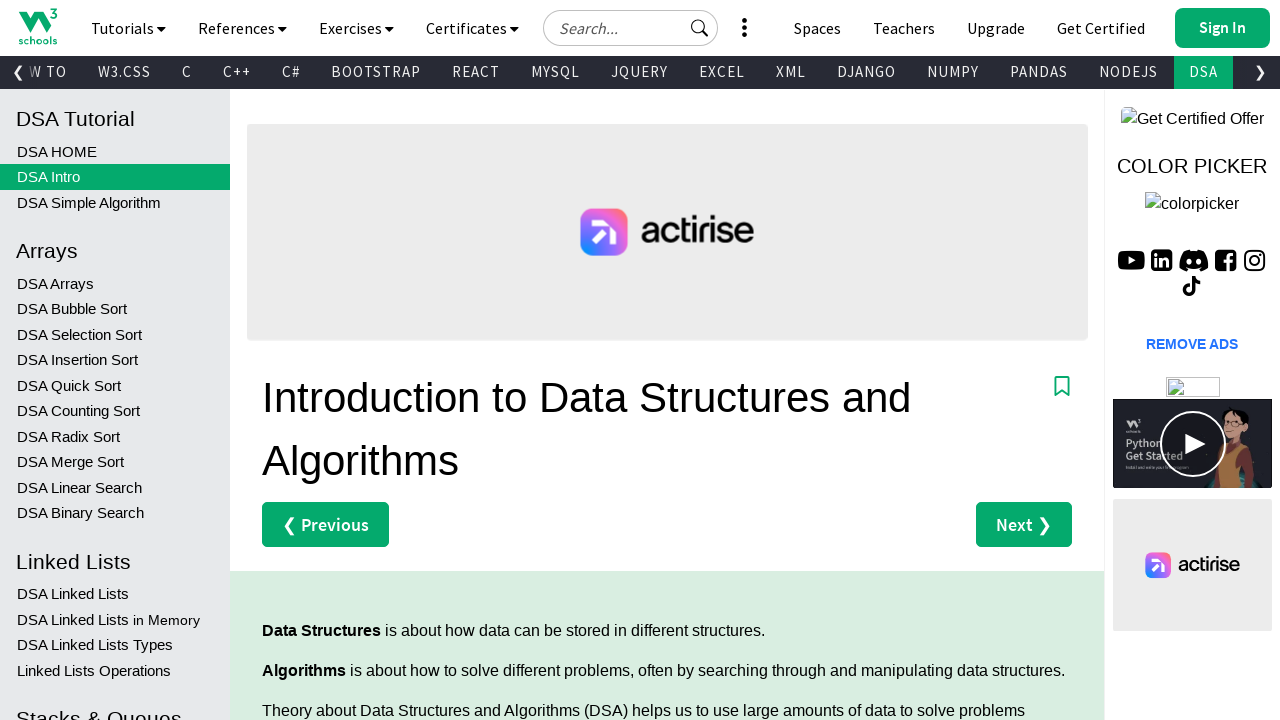

Navigated to W3Schools DSA intro page
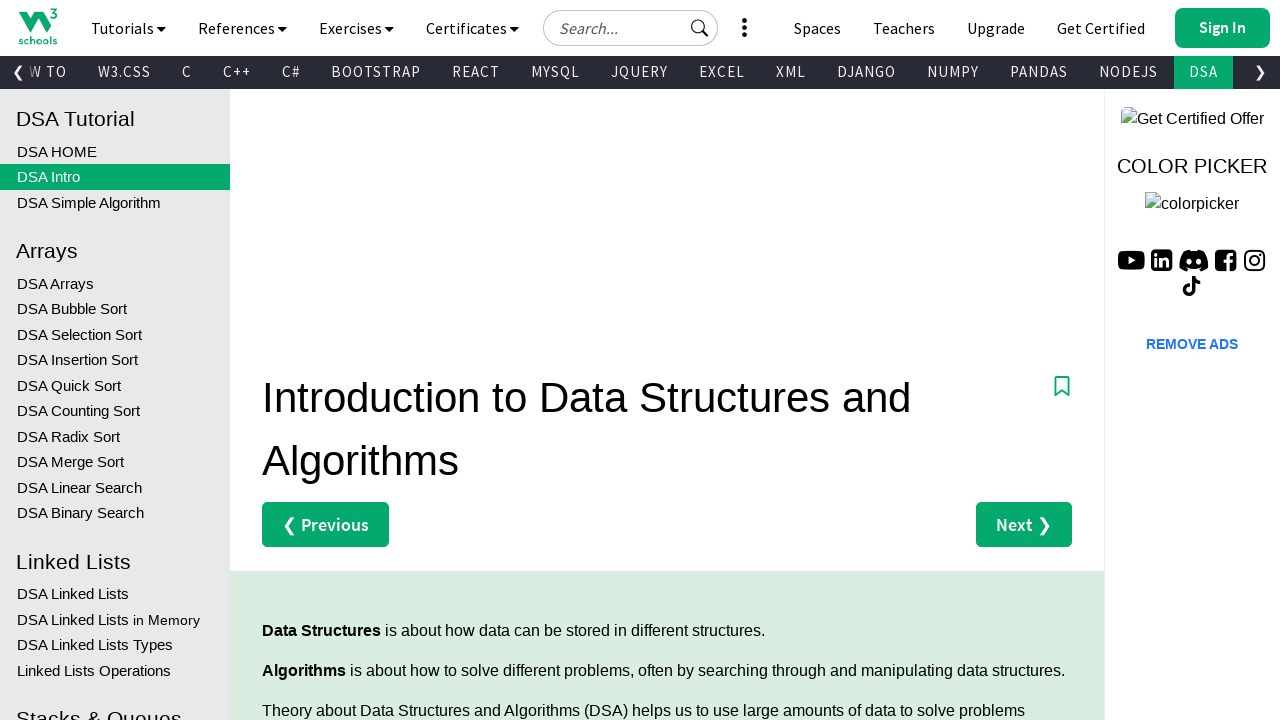

Hovered over the tutorials navigation button at (128, 28) on xpath=//*[@id='navbtn_tutorials']
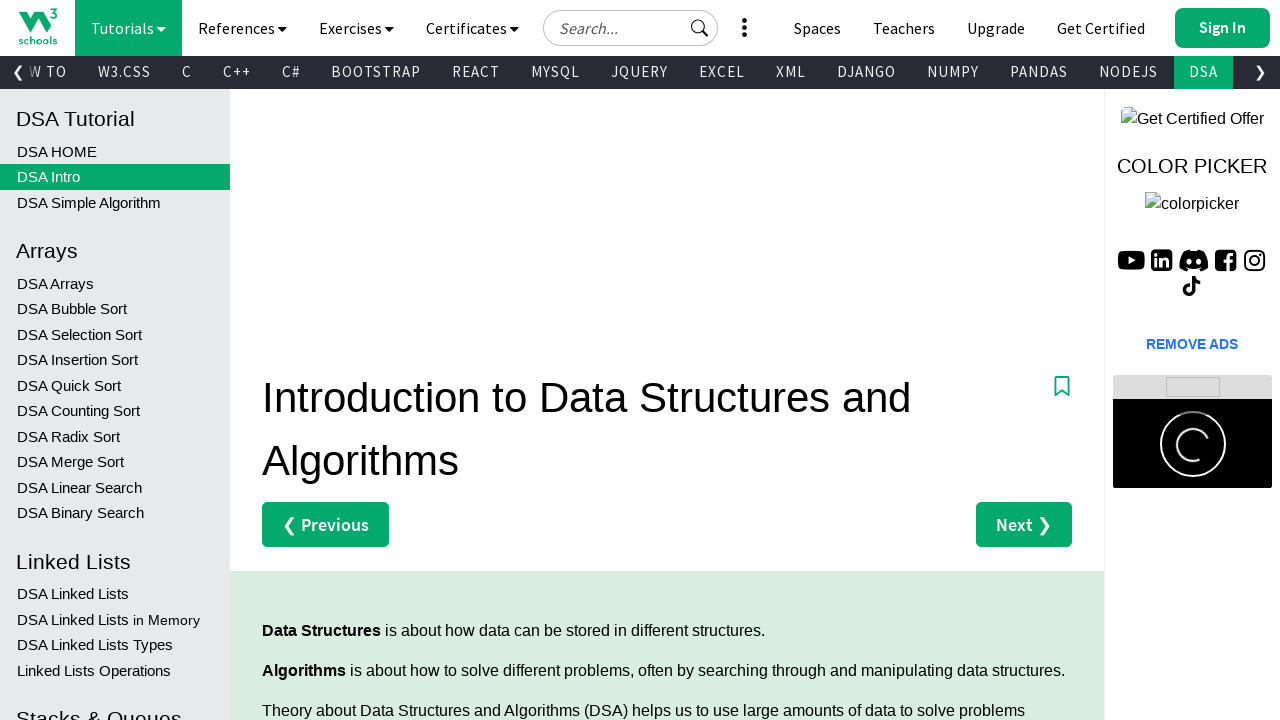

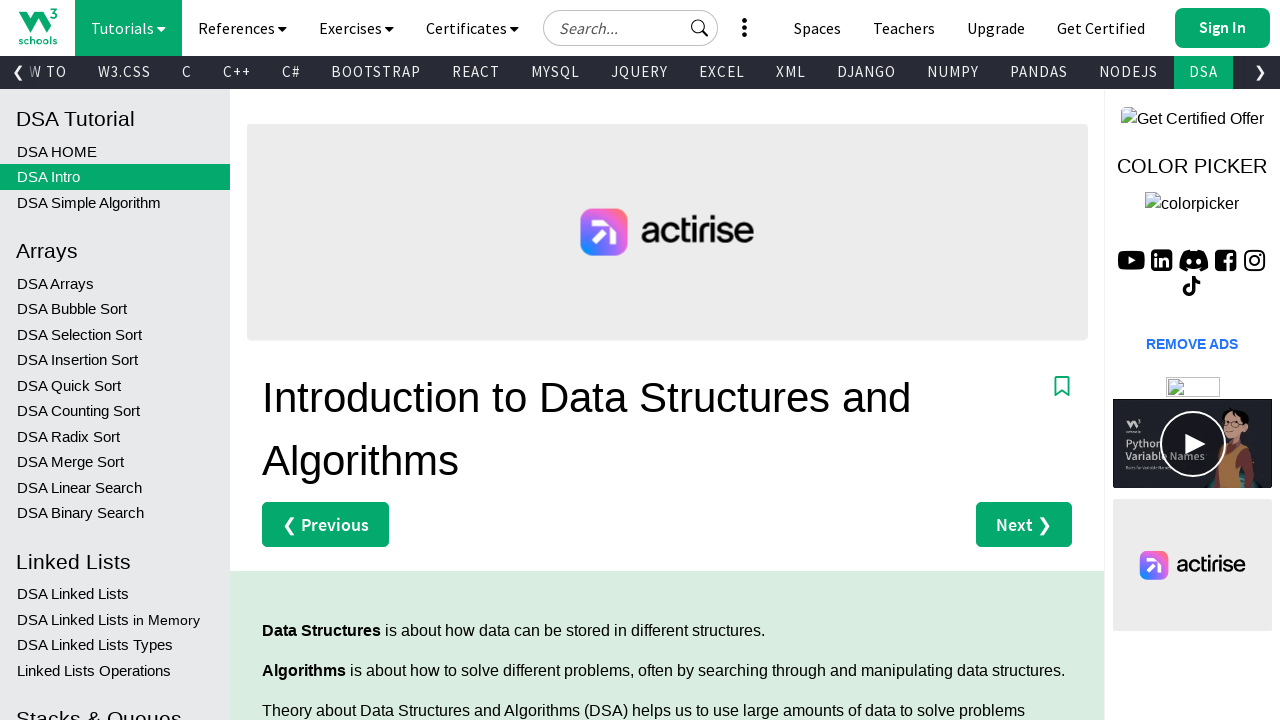